Tests static dropdown selection by selecting an option from a dropdown menu

Starting URL: https://www.rahulshettyacademy.com/AutomationPractice/

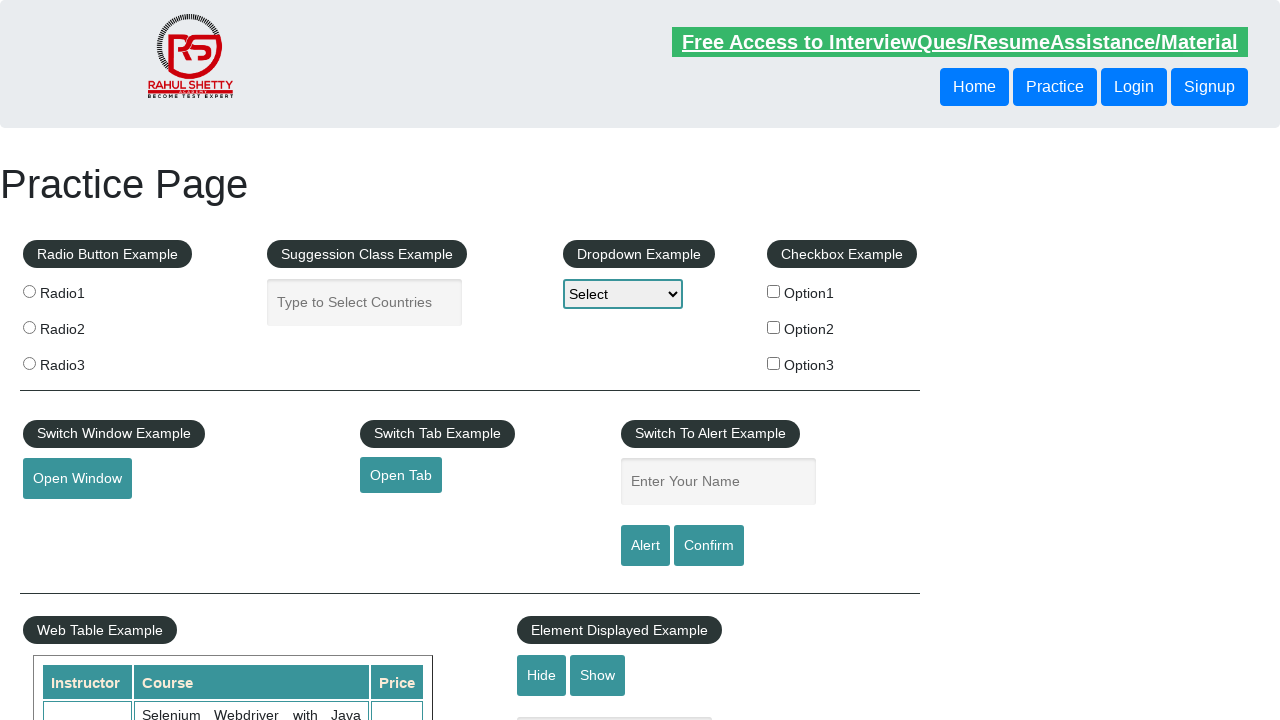

Navigated to AutomationPractice page
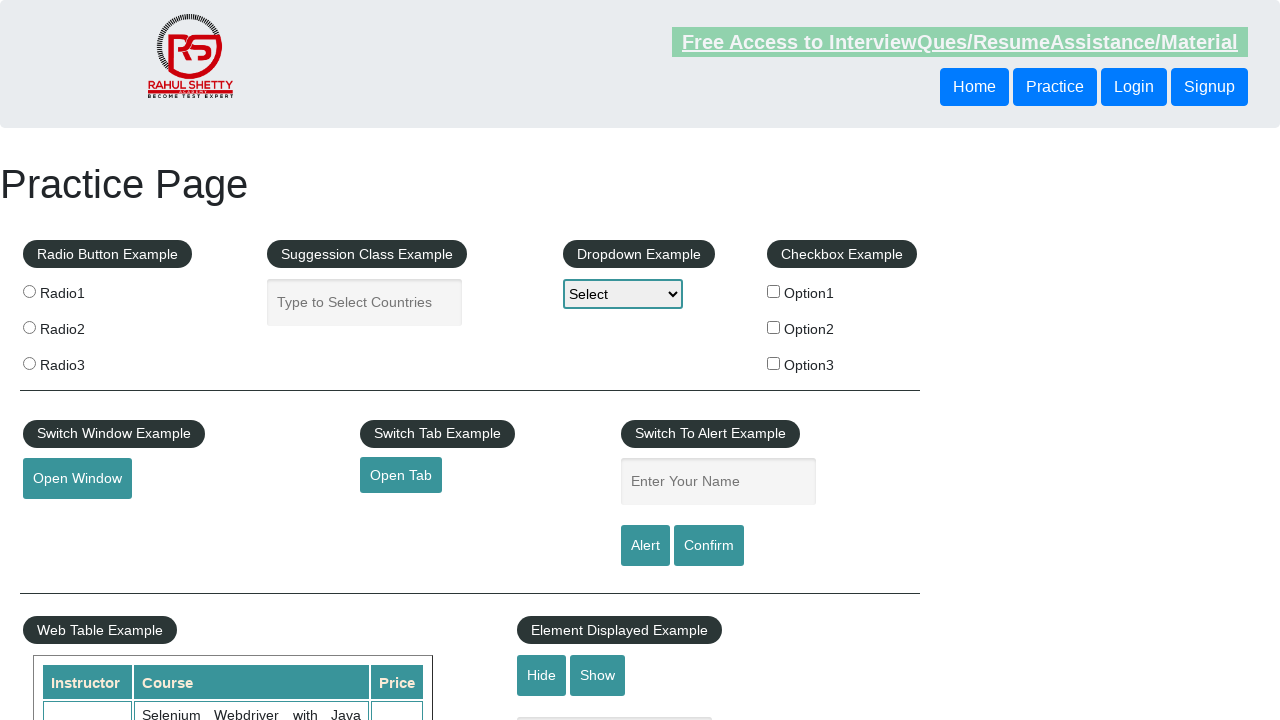

Selected option2 from static dropdown menu on select
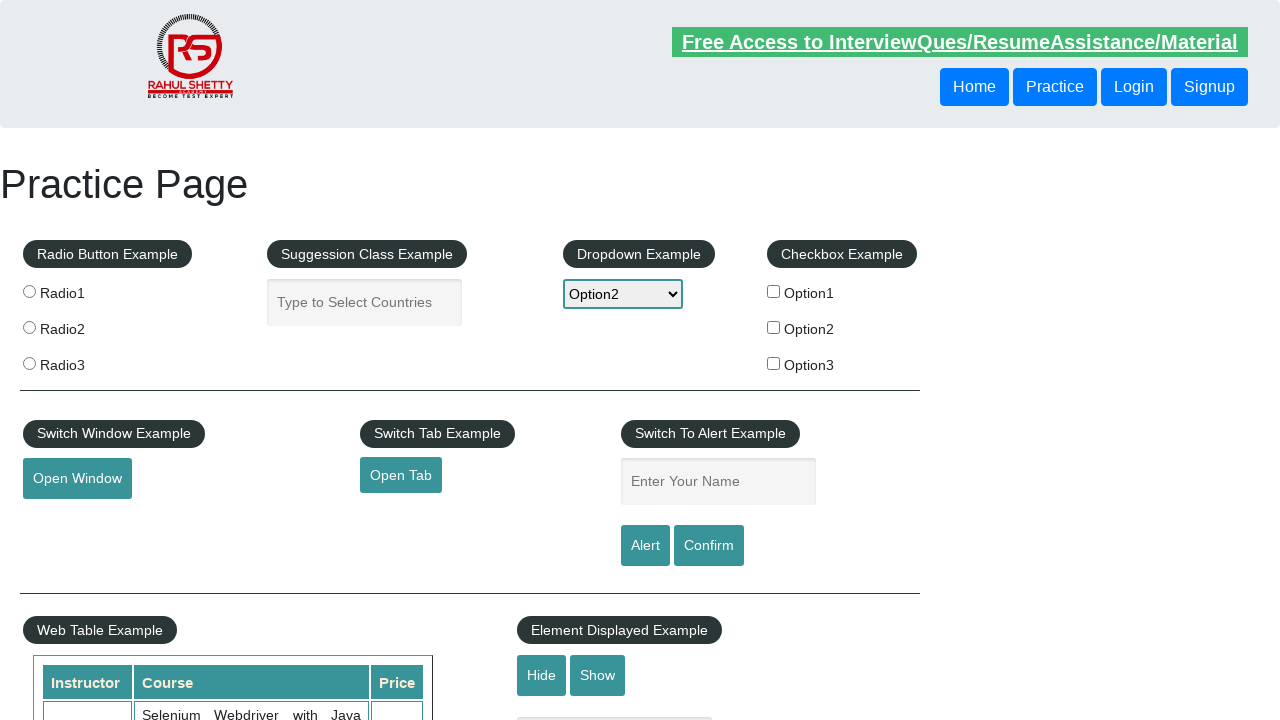

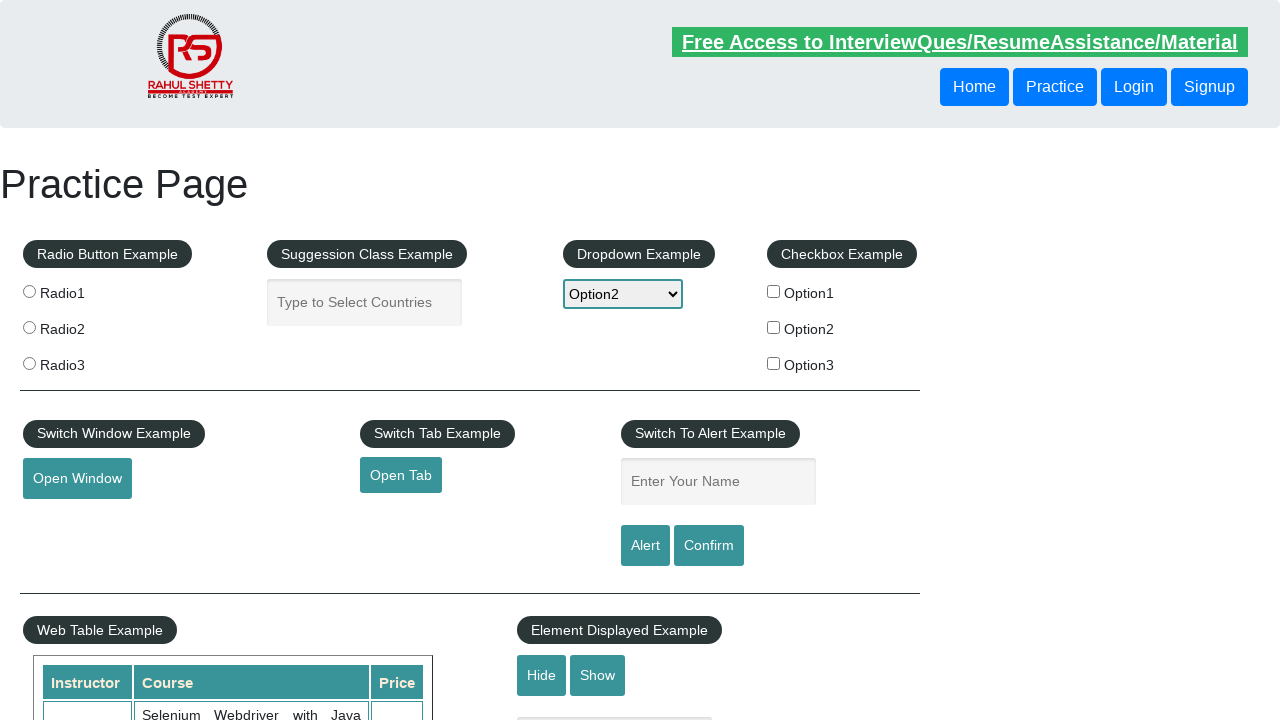